Tests numeric input field by entering "-1" and pressing arrow up key to increment the value

Starting URL: http://the-internet.herokuapp.com/inputs

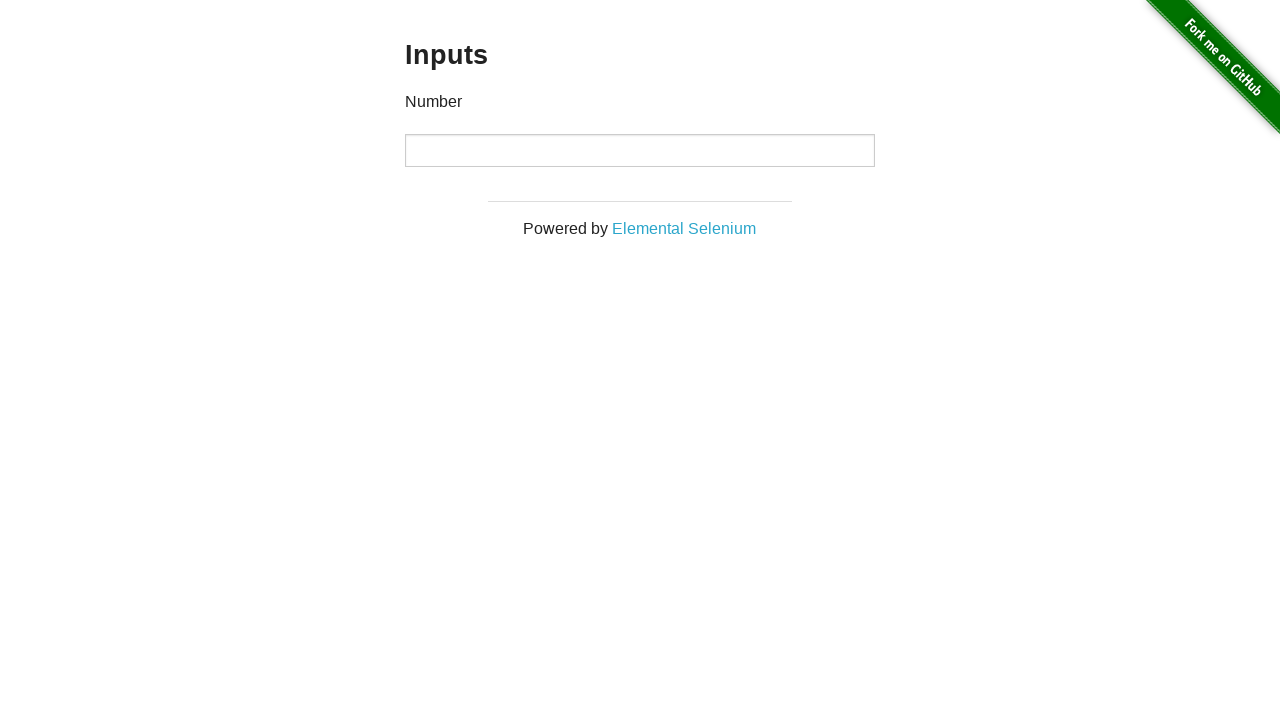

Located numeric input field
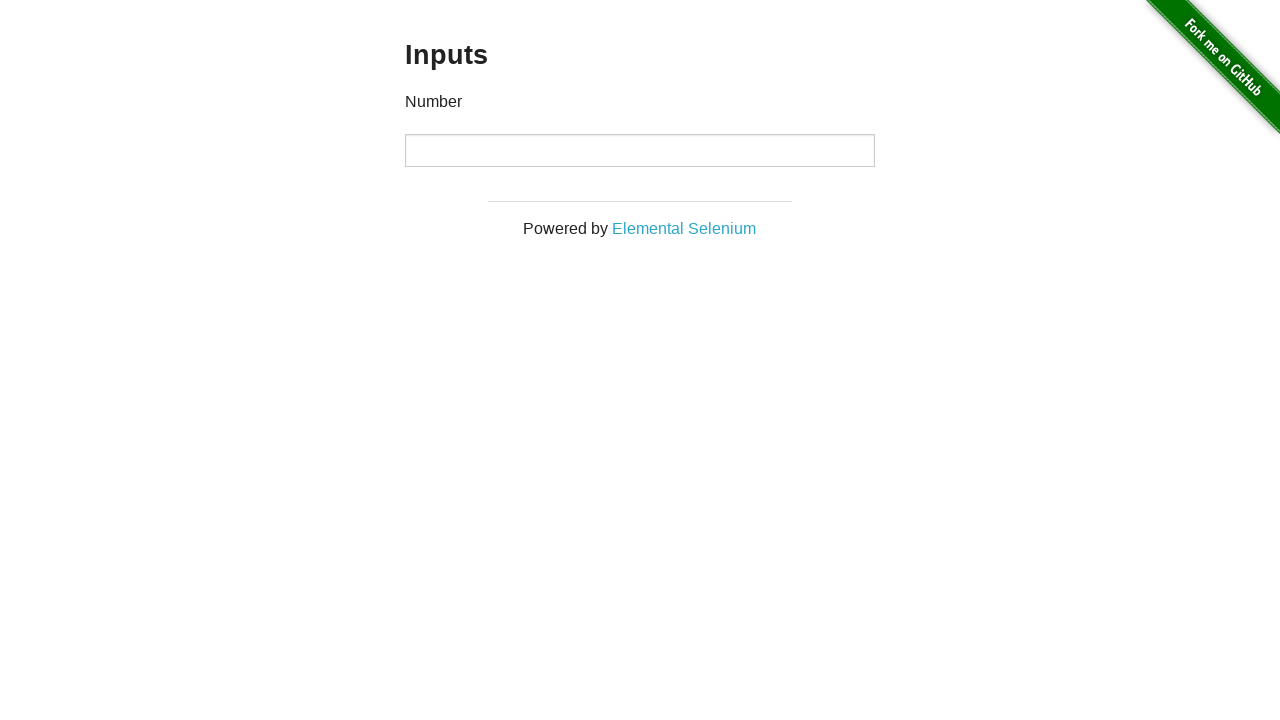

Filled input field with '-1' on input
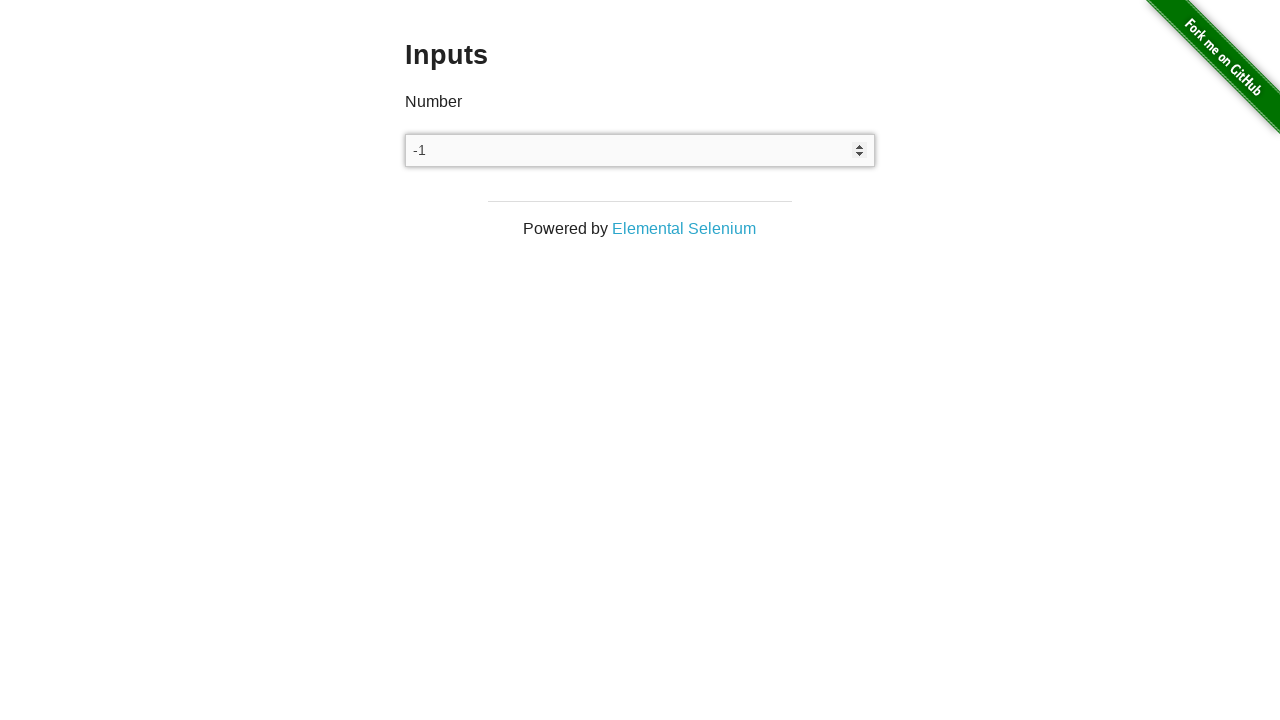

Pressed ArrowUp key to increment value on input
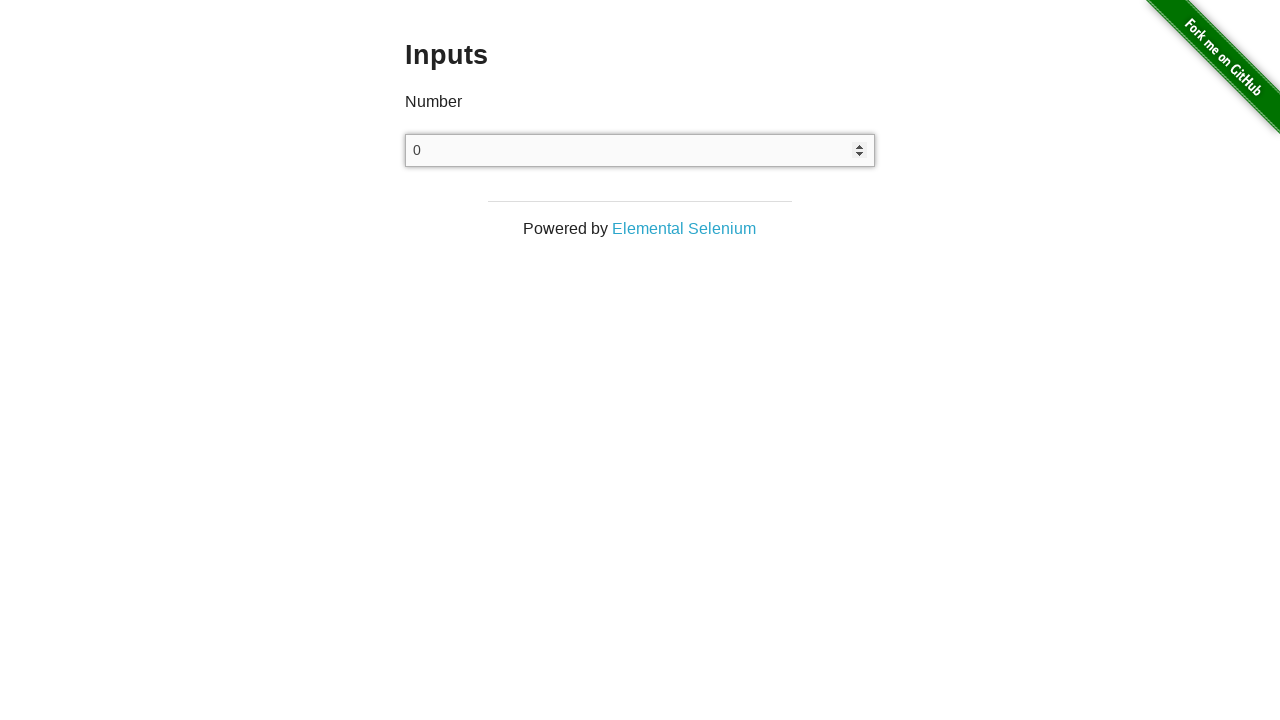

Verified input value incremented to '0'
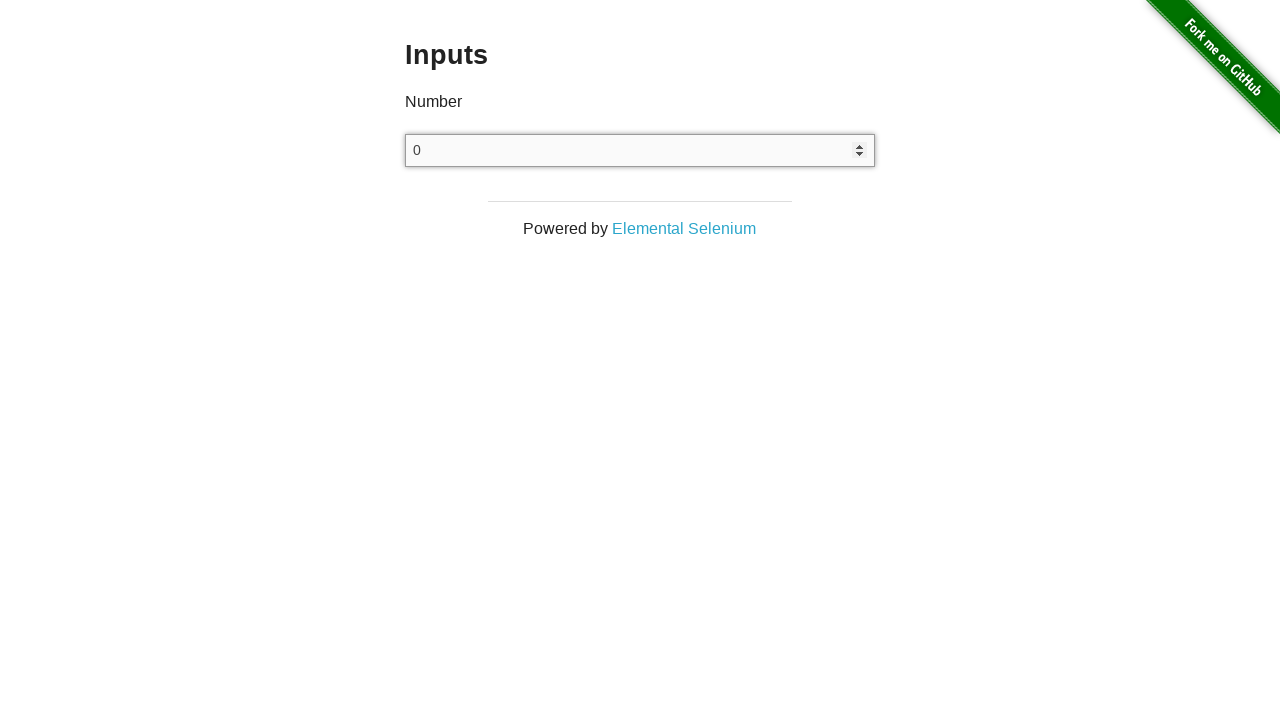

Cleared the input field on input
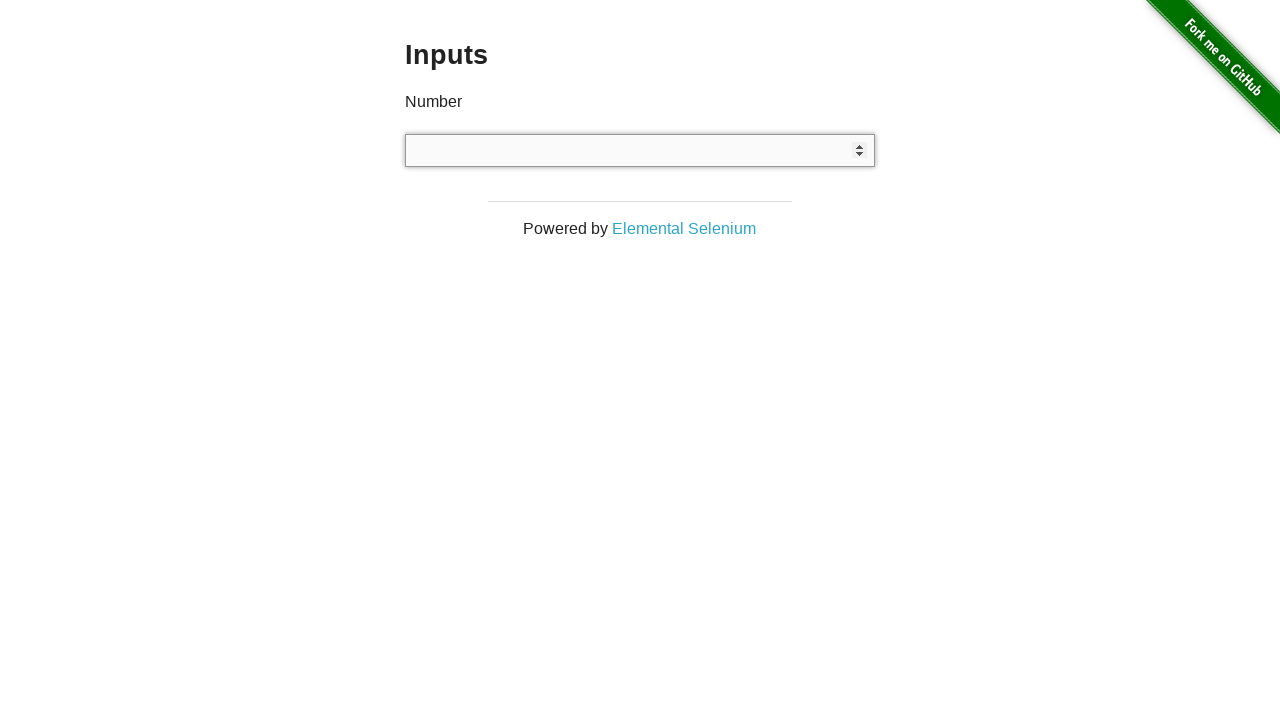

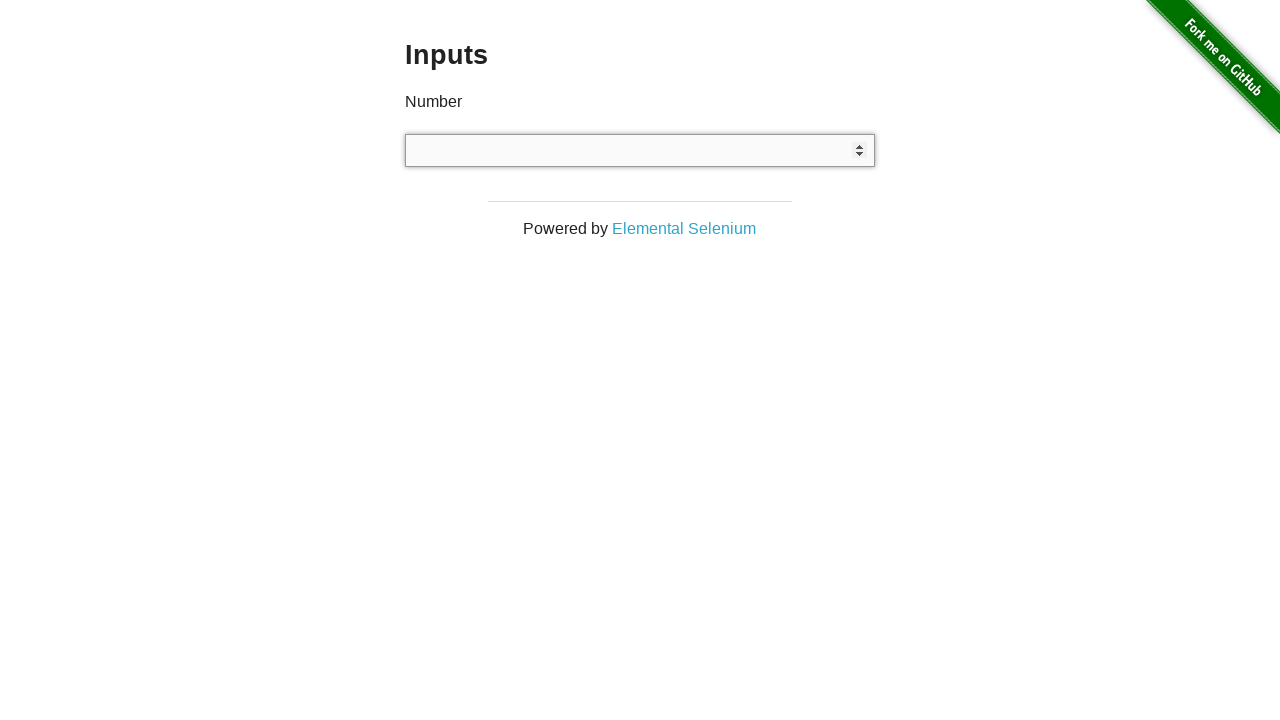